Navigates to the samples page and clicks on the "Course Evaluation" link to view that form sample.

Starting URL: https://www.mycontactform.com/samples.php

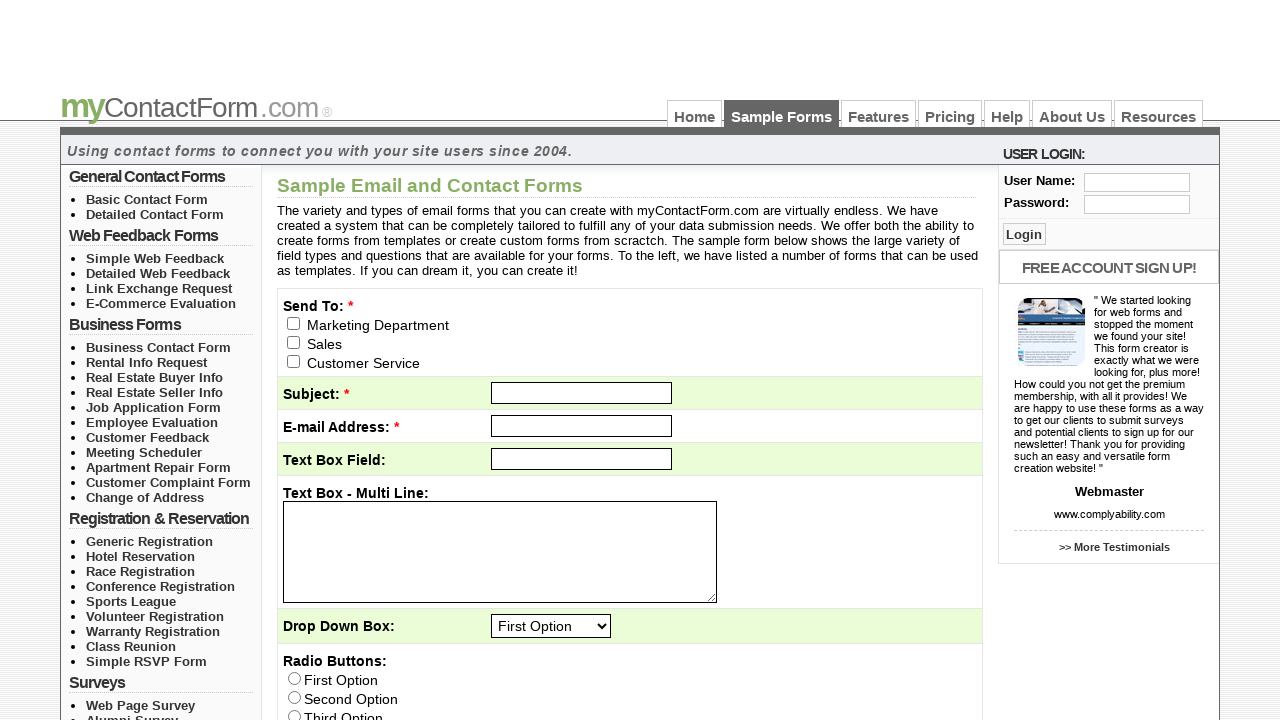

Navigated to samples page
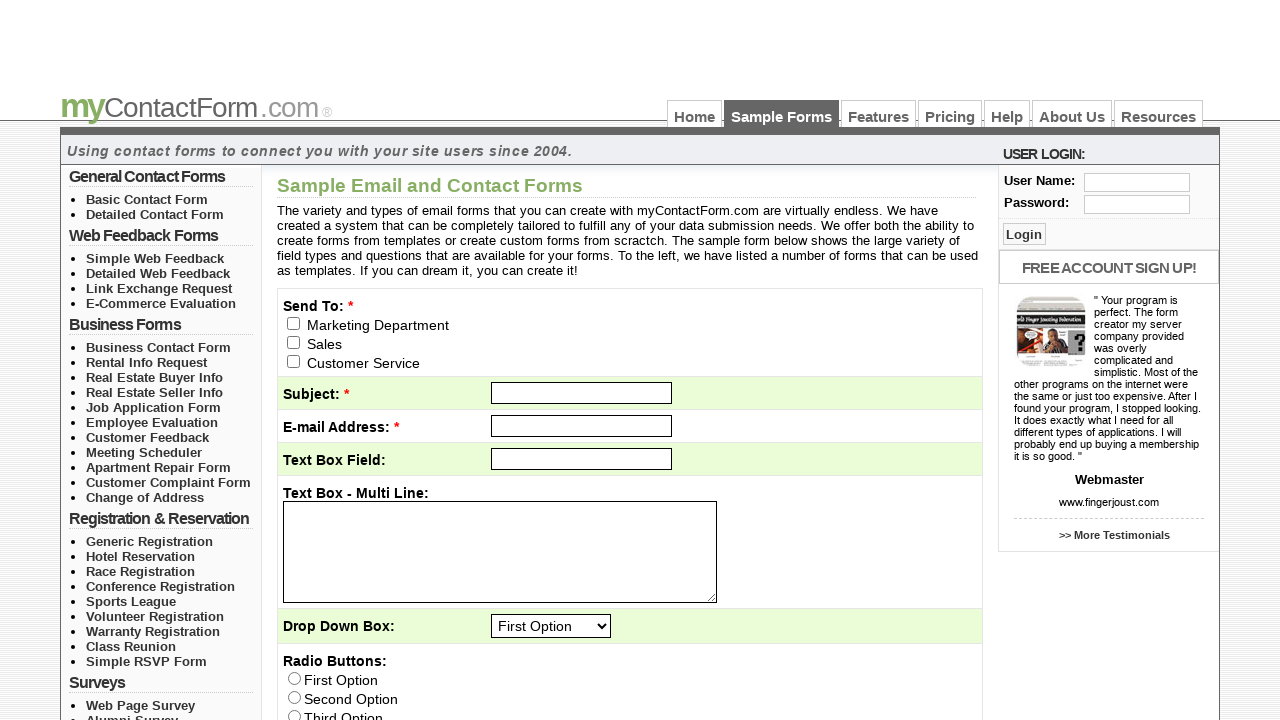

Clicked on the 'Course Evaluation' link to view form sample at (143, 360) on text=Course Evaluation
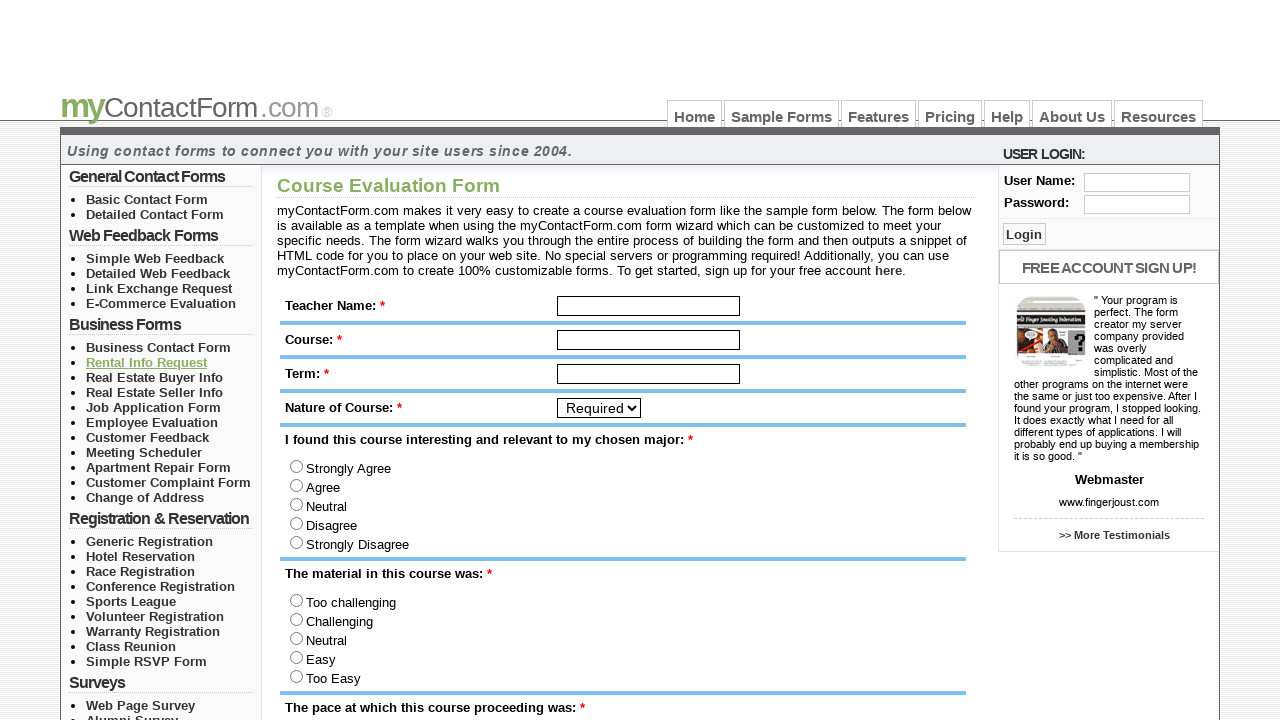

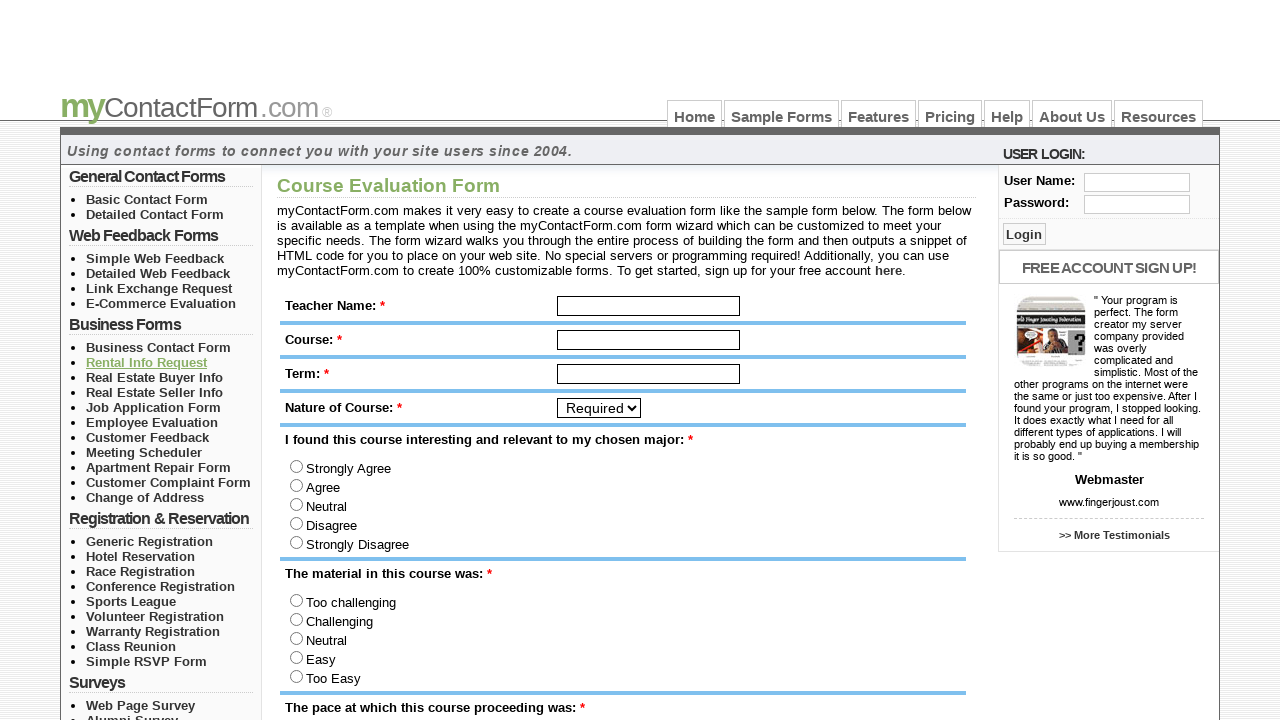